Tests different types of JavaScript alerts (confirmation and prompt) by triggering them and interacting with the dialog boxes

Starting URL: https://www.hyrtutorials.com/p/alertsdemo.html

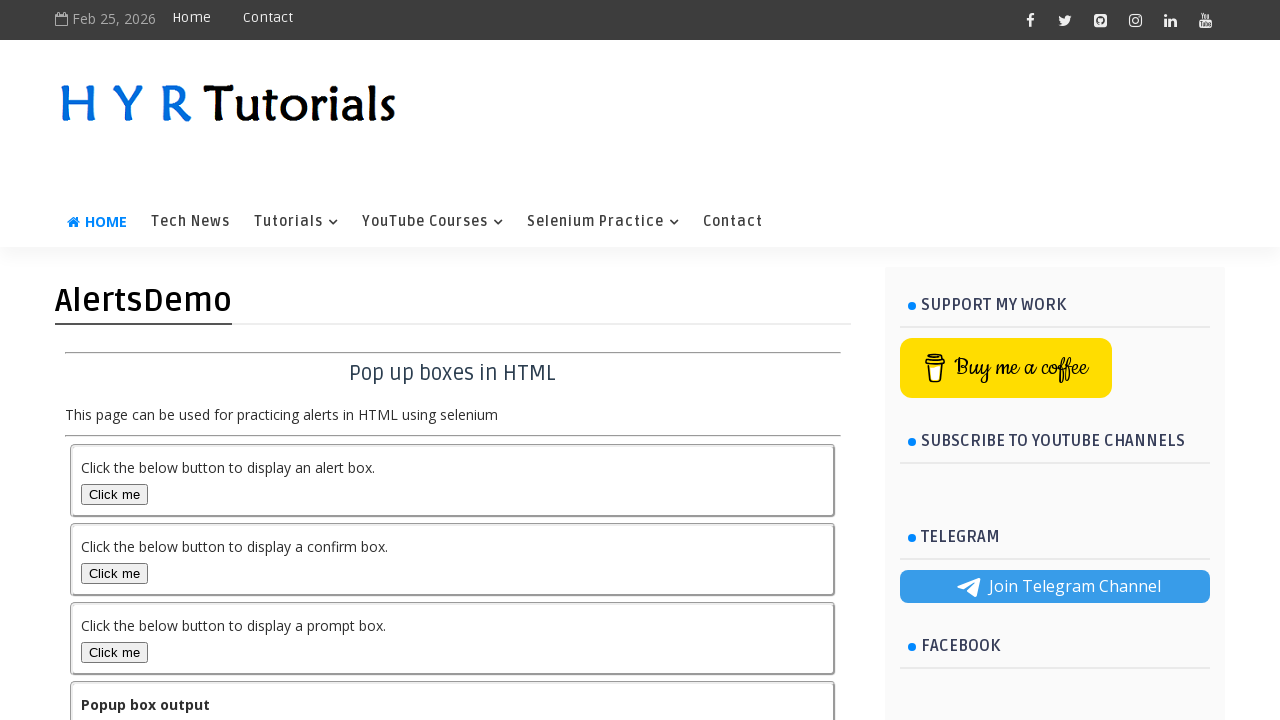

Set up dialog handler to accept confirmation alert
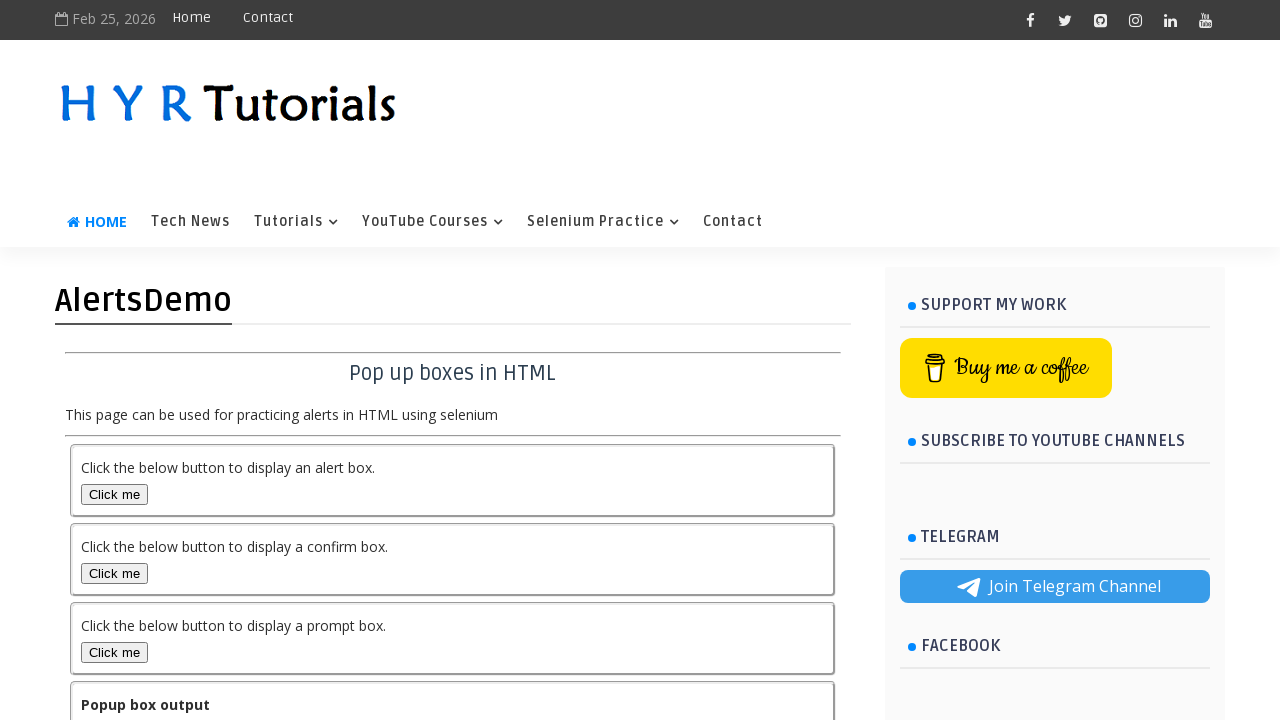

Clicked confirmation box button at (114, 573) on #confirmBox
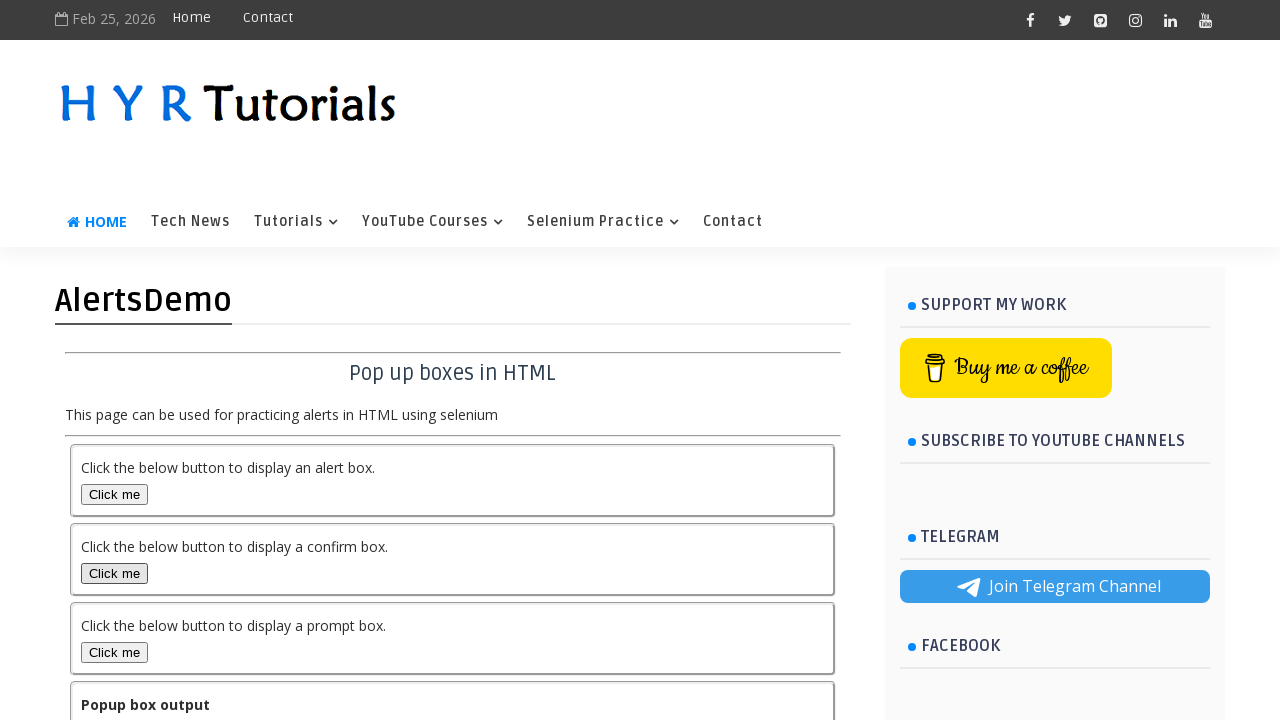

Waited 1 second for UI update after confirmation alert
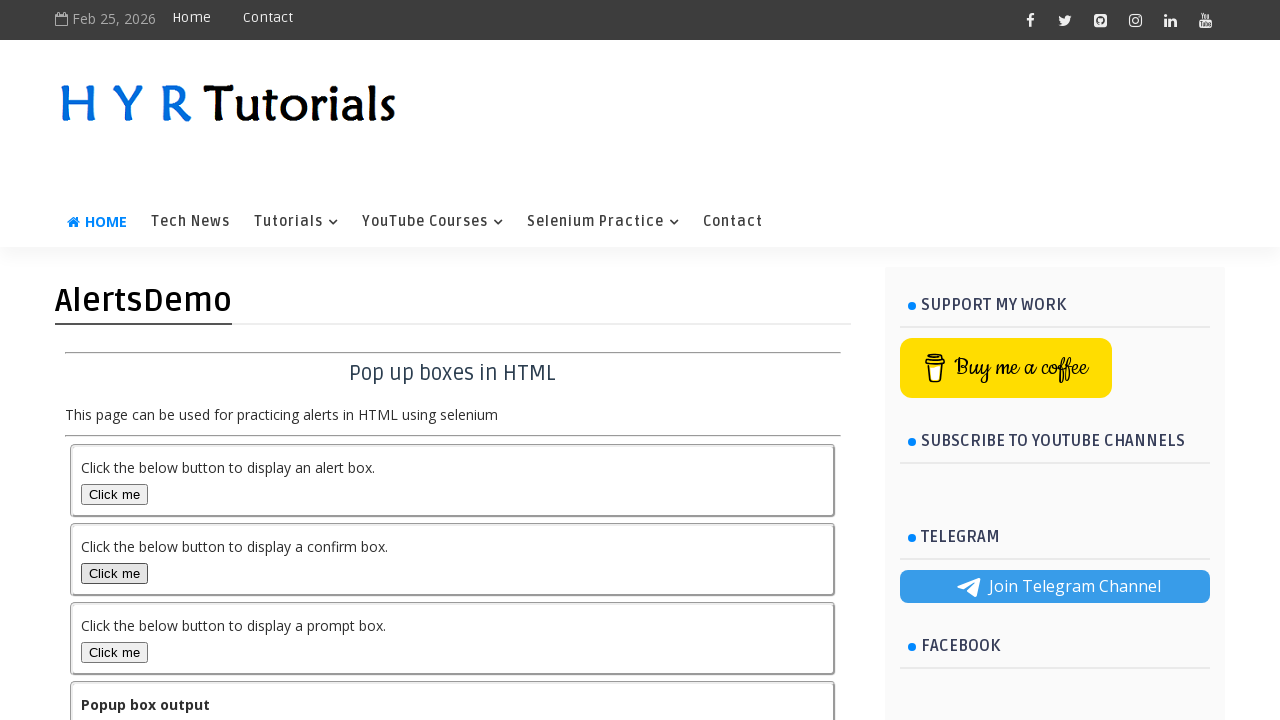

Set up dialog handler to accept prompt alert with text 'My name is tommy'
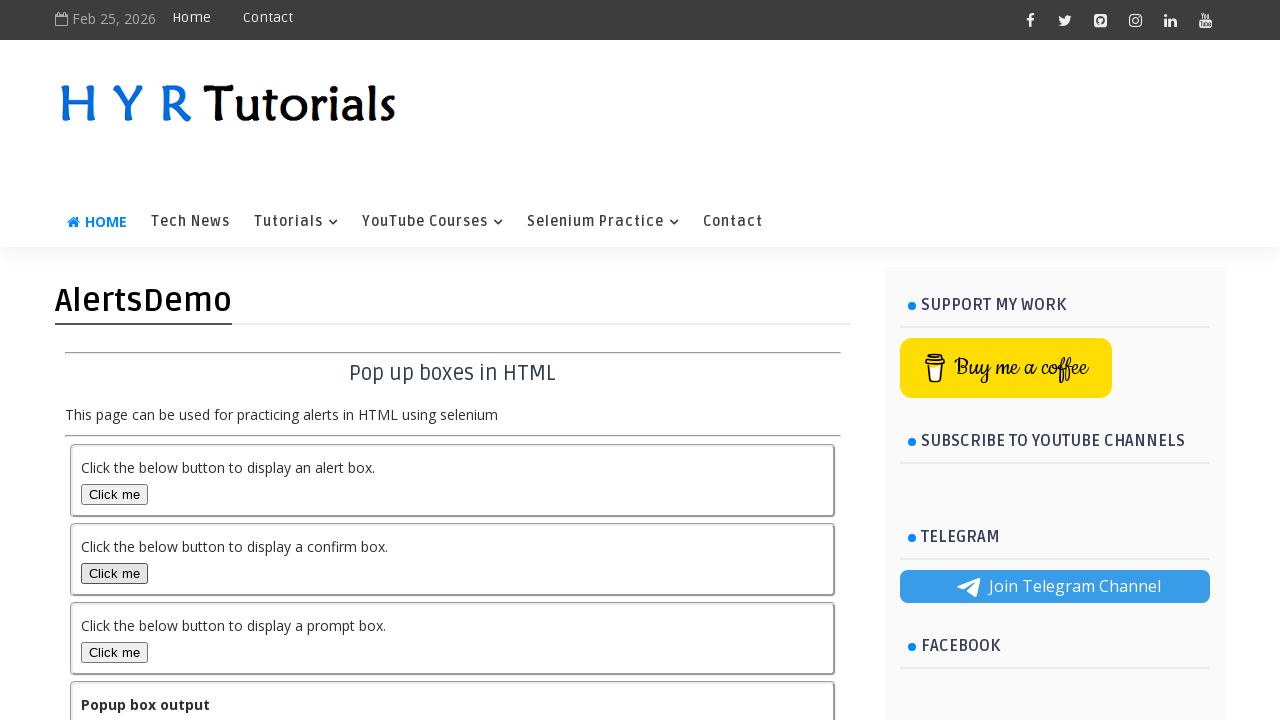

Clicked prompt box button at (114, 652) on #promptBox
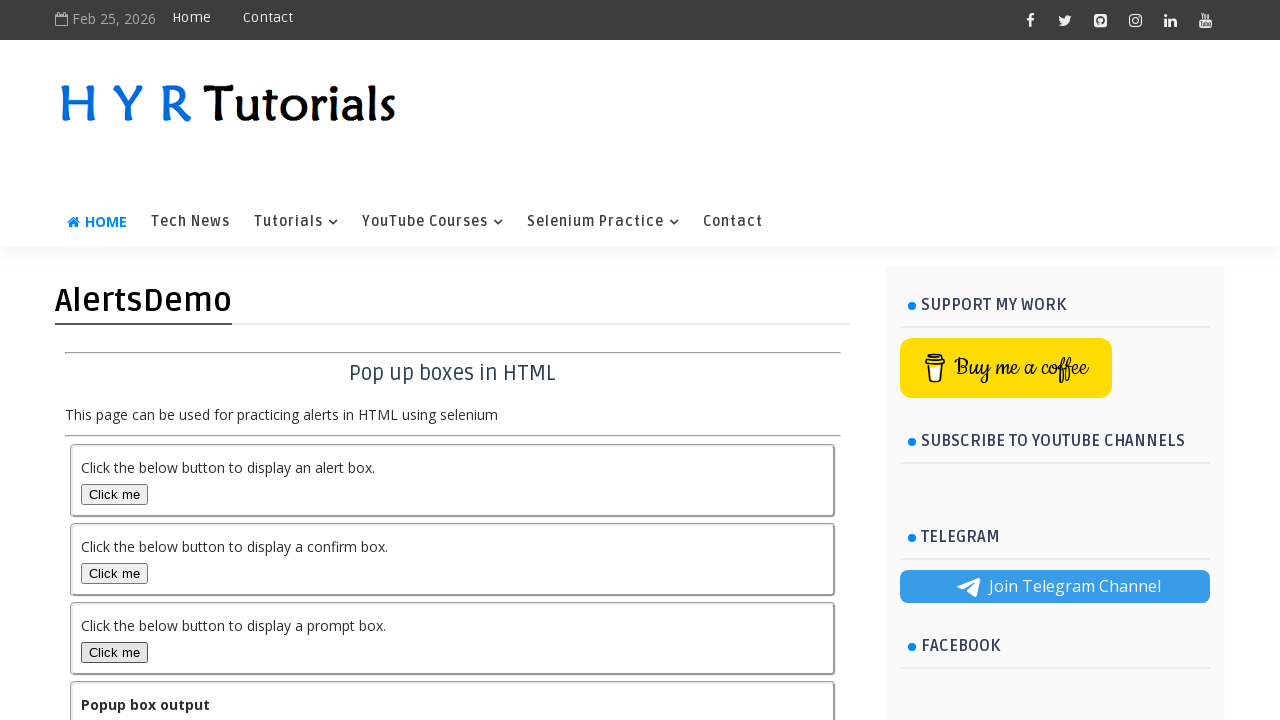

Waited 1 second for final UI state
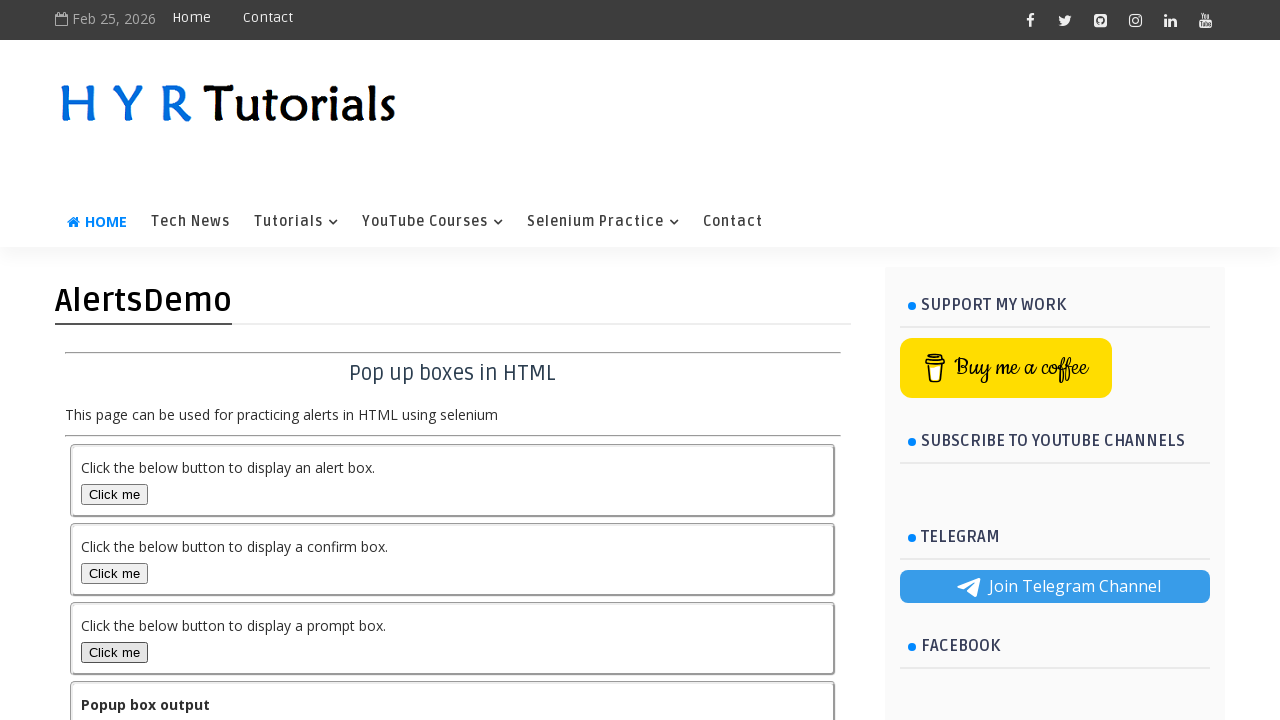

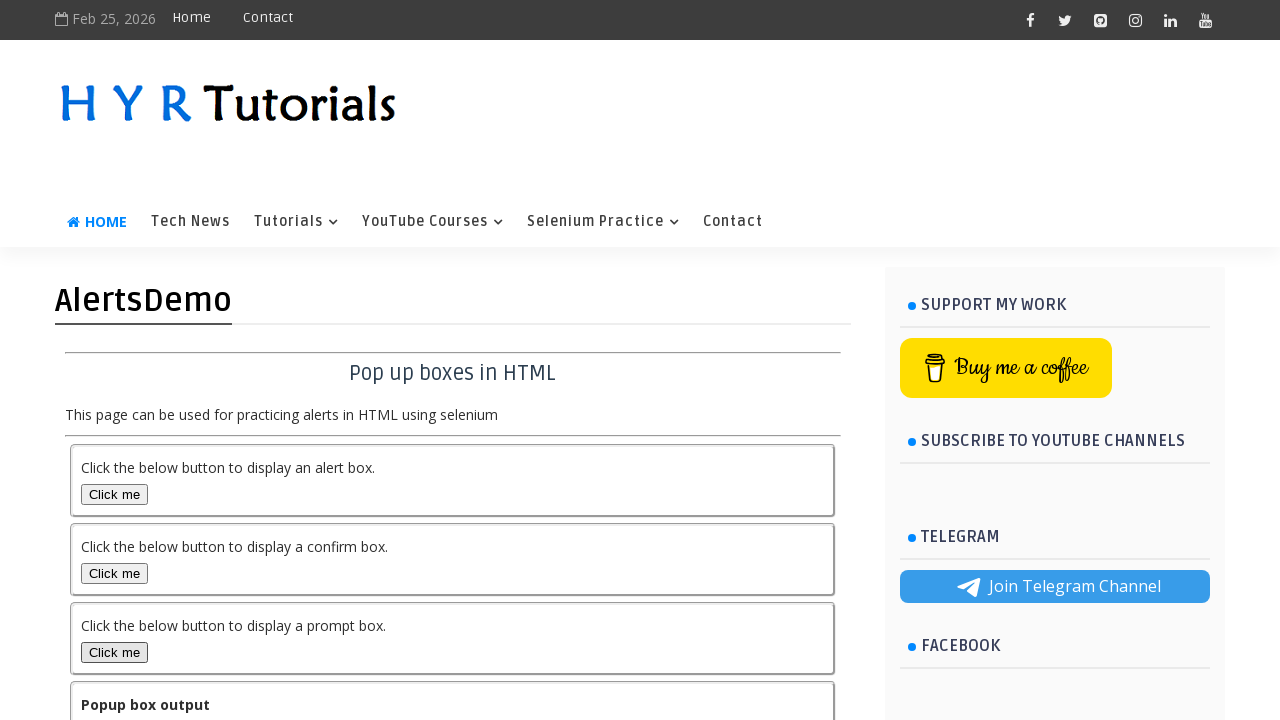